Tests JavaScript alert popup handling by triggering a prompt alert, entering text, dismissing it, and then accepting the subsequent alert

Starting URL: http://www.tizag.com/javascriptT/javascriptprompt.php

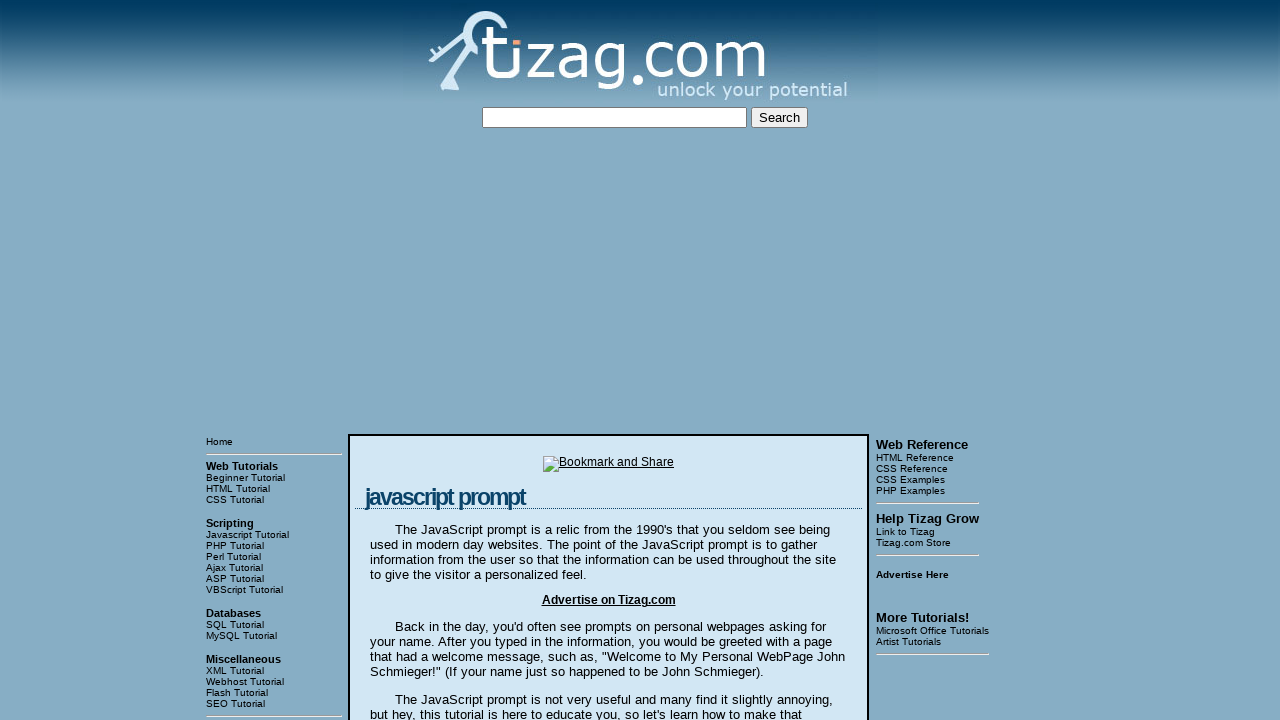

Clicked 'Say my name!' button to trigger prompt alert at (419, 361) on xpath=//input[@value='Say my name!']
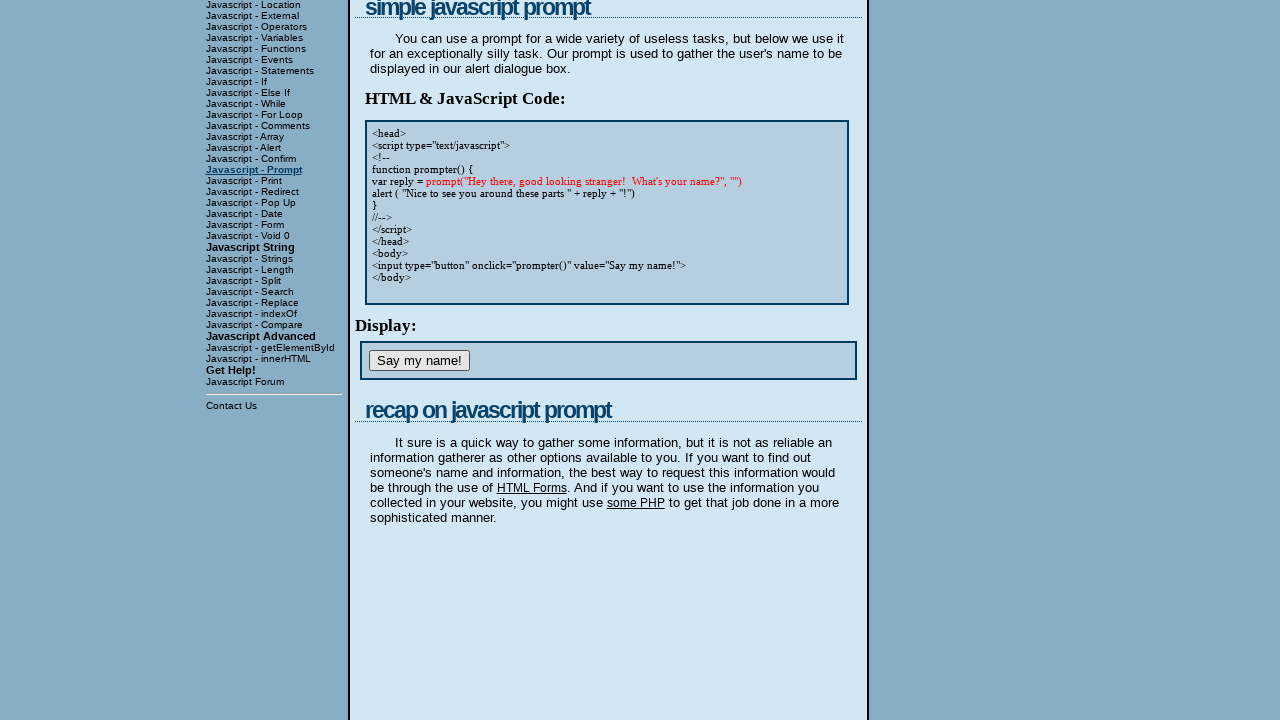

Set up dialog handler to dismiss alerts
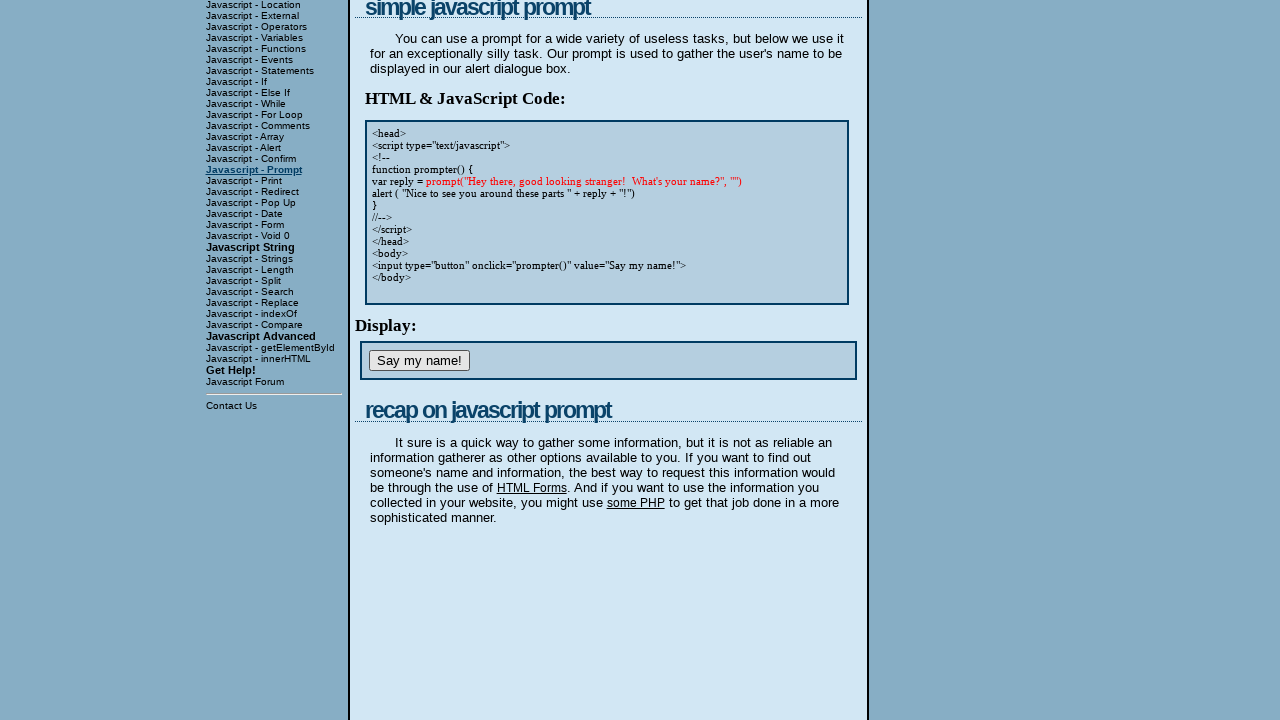

Executed JavaScript prompt evaluation
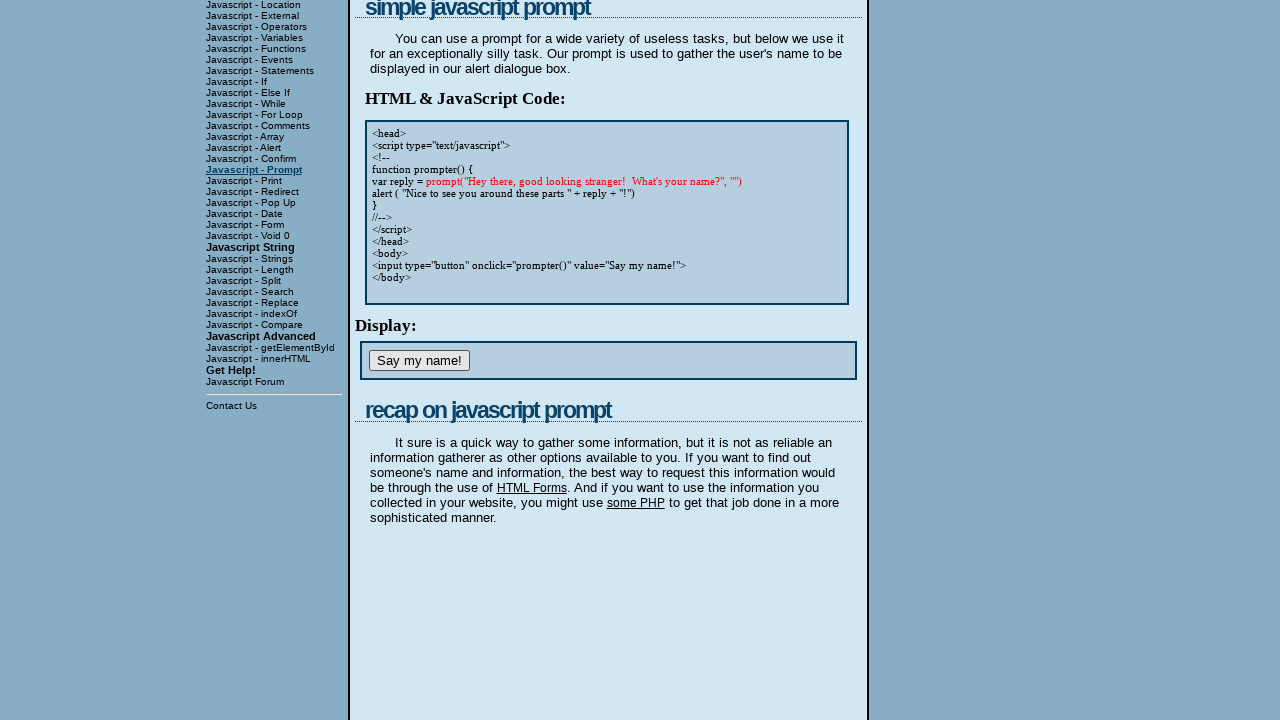

Set up dialog handler to accept prompt with text 'omkar'
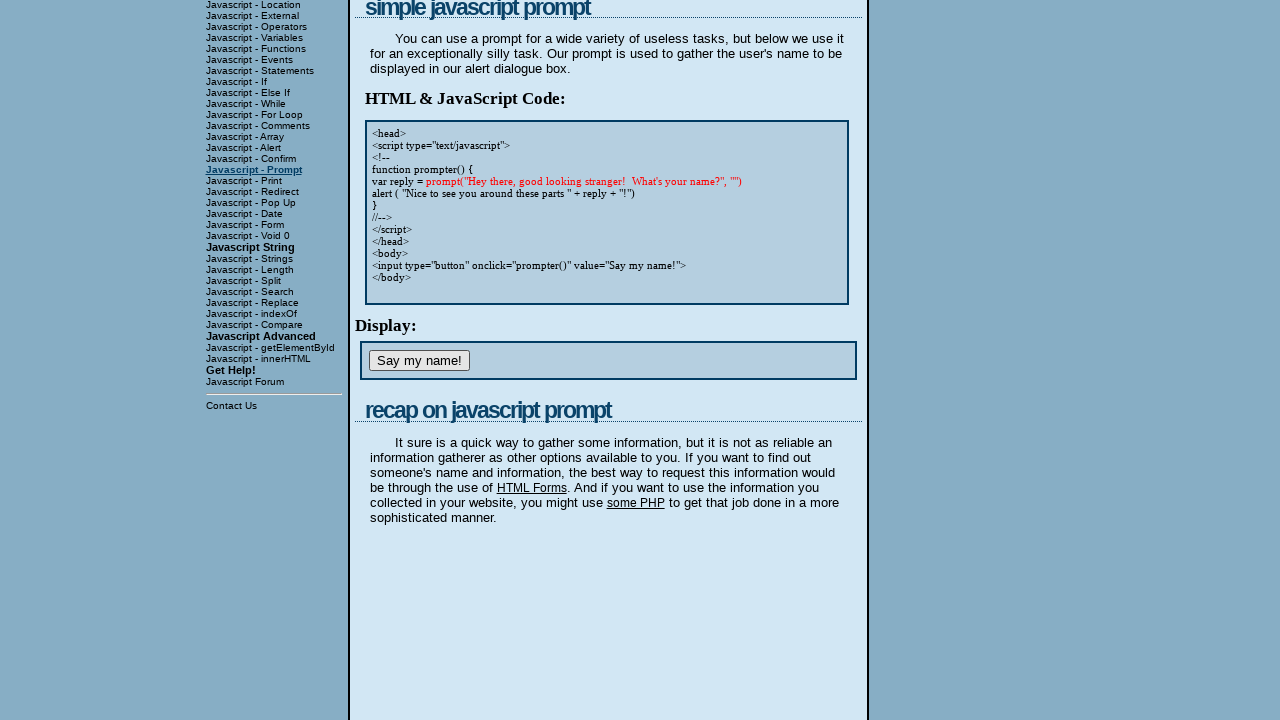

Clicked 'Say my name!' button to trigger second alert with text entry at (419, 361) on xpath=//input[@value='Say my name!']
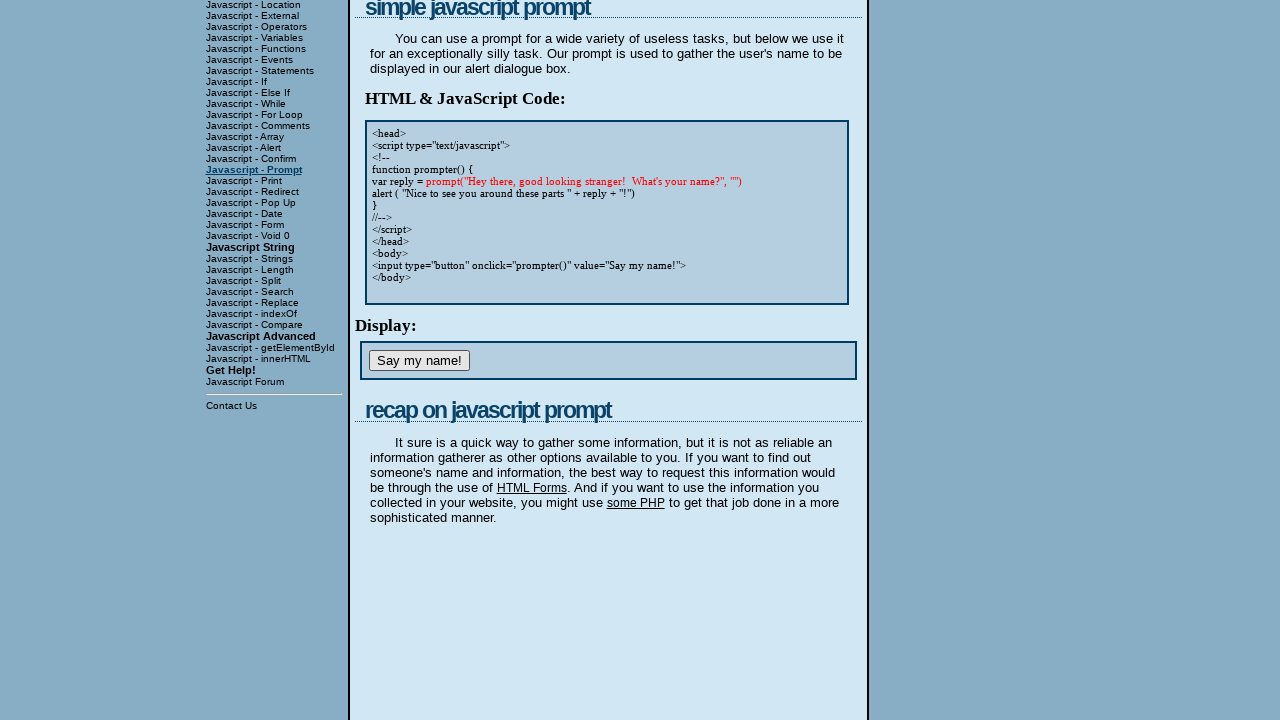

Set up dialog handler to accept the alert
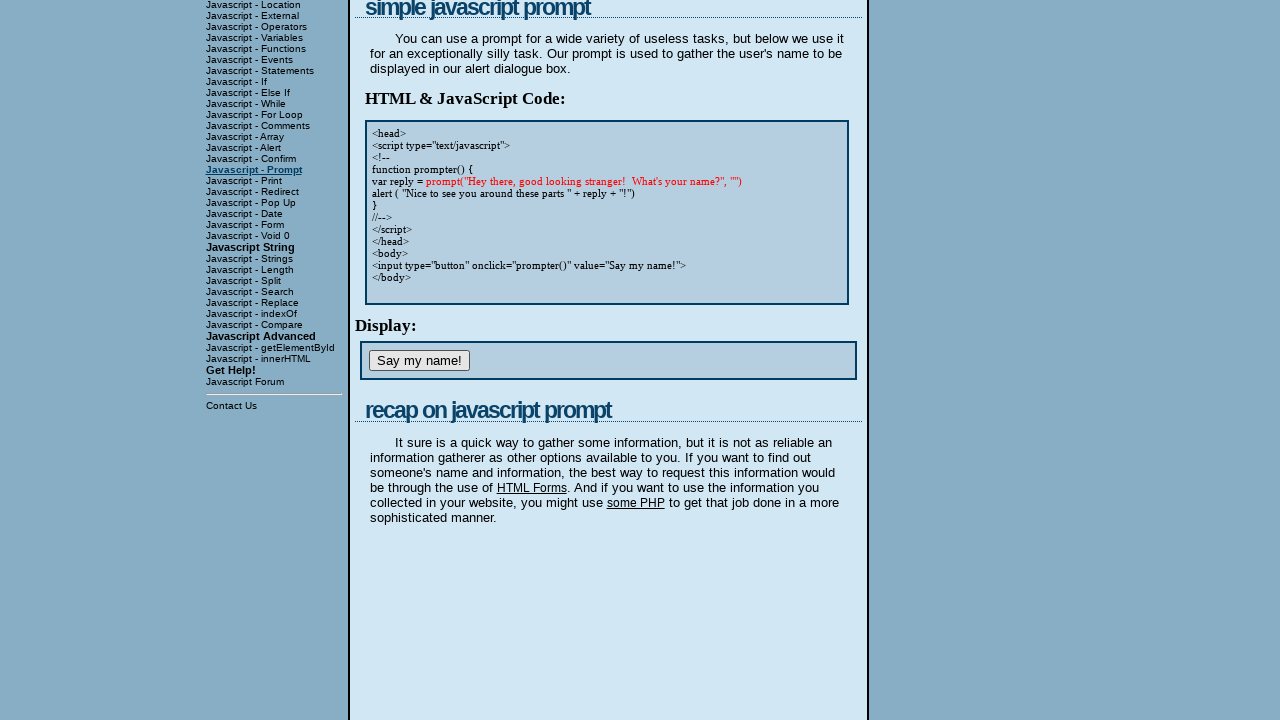

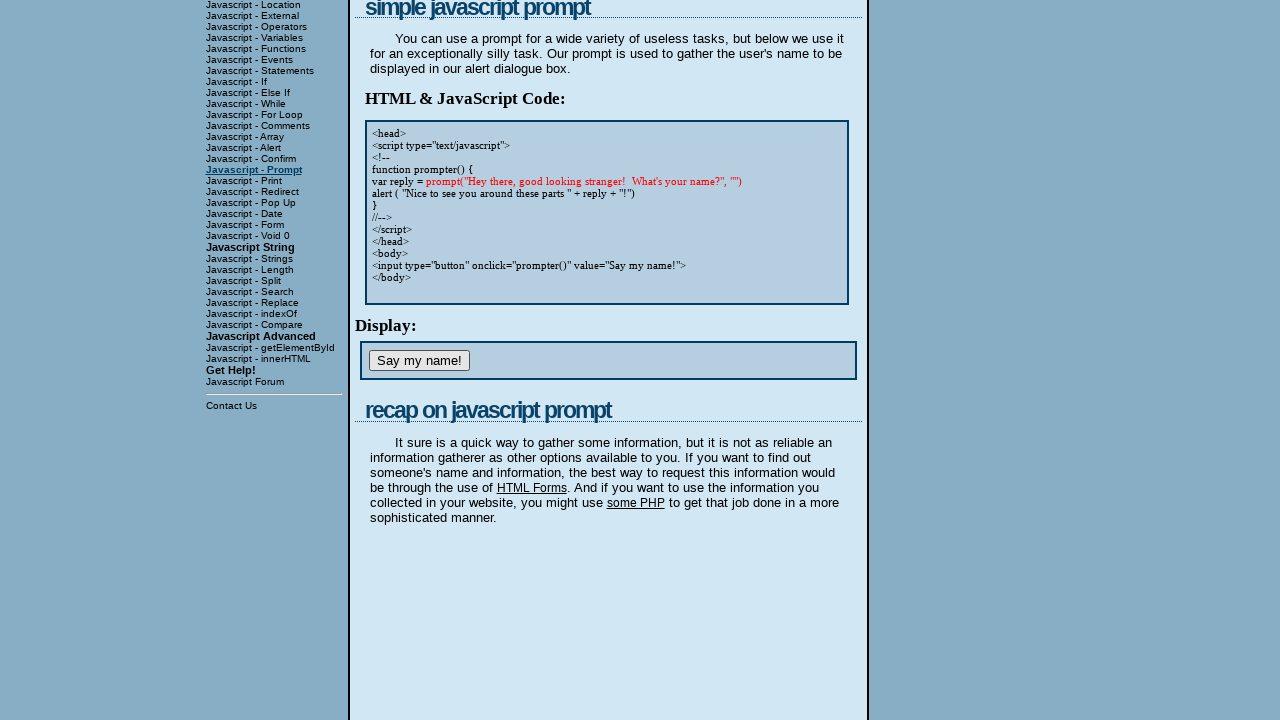